Demonstrates drag and drop by offset action, dragging element A to the position of element B using coordinates

Starting URL: https://crossbrowsertesting.github.io/drag-and-drop

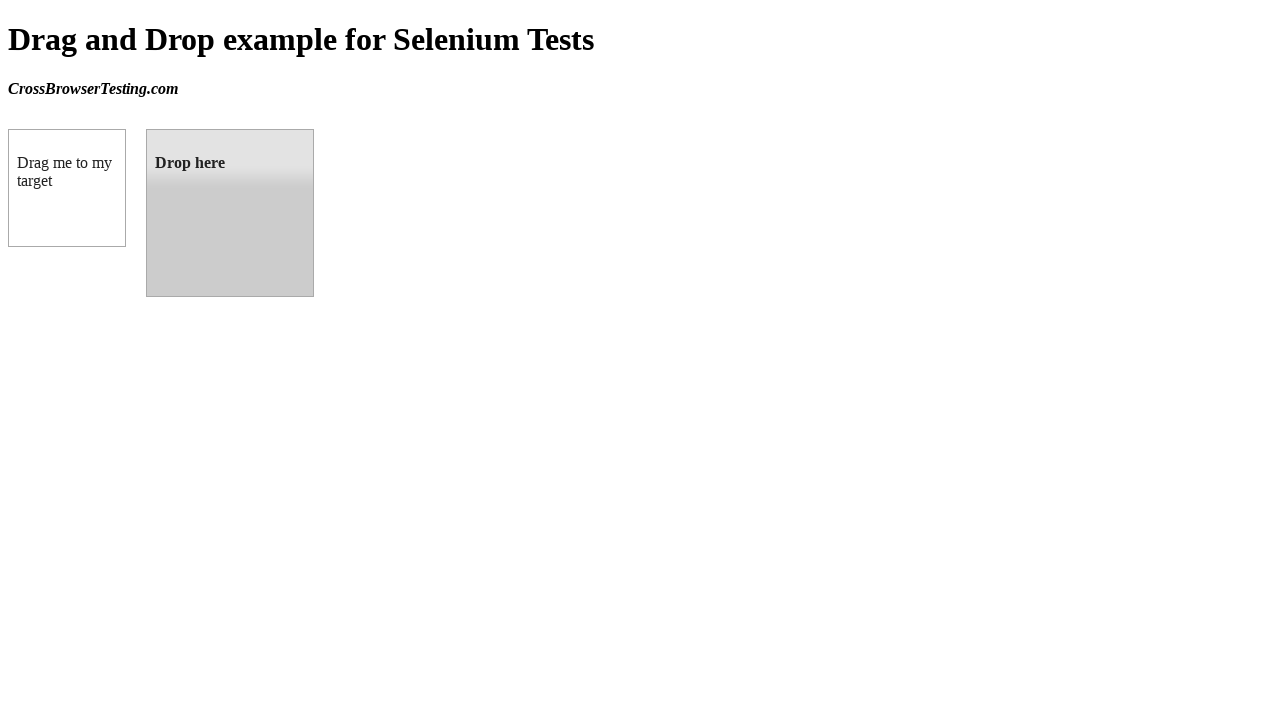

Located draggable source element
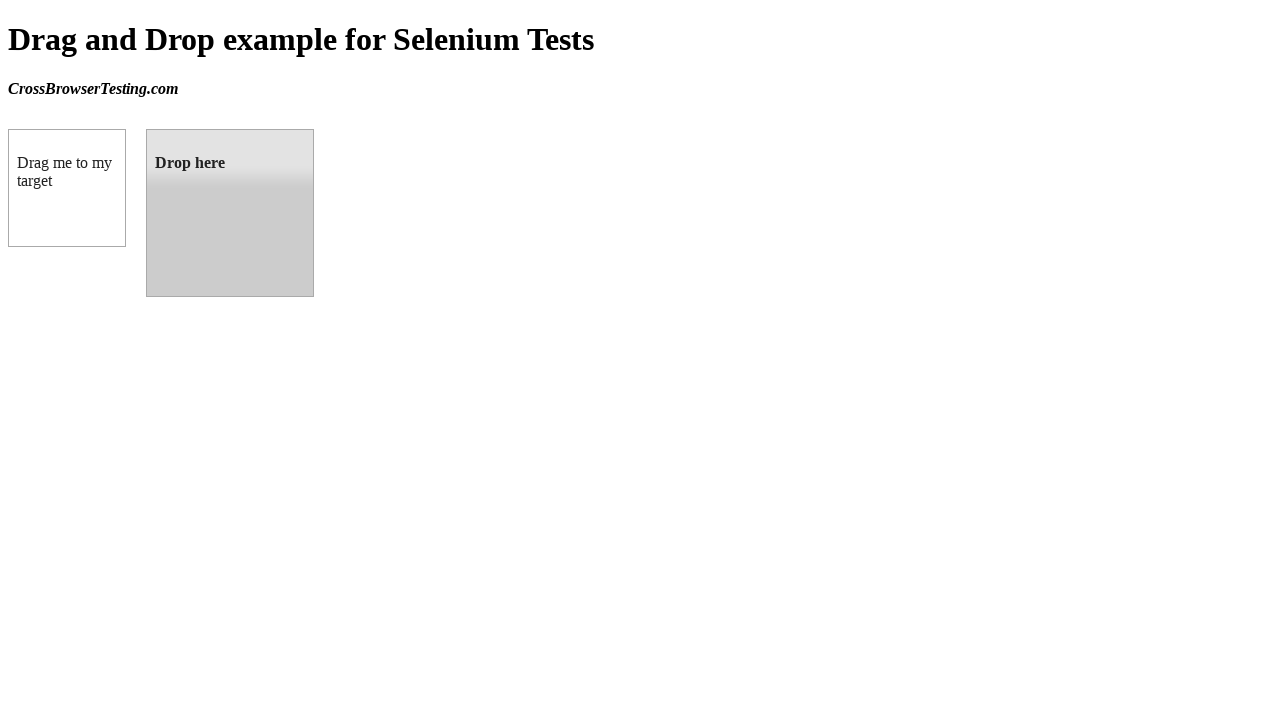

Located droppable target element
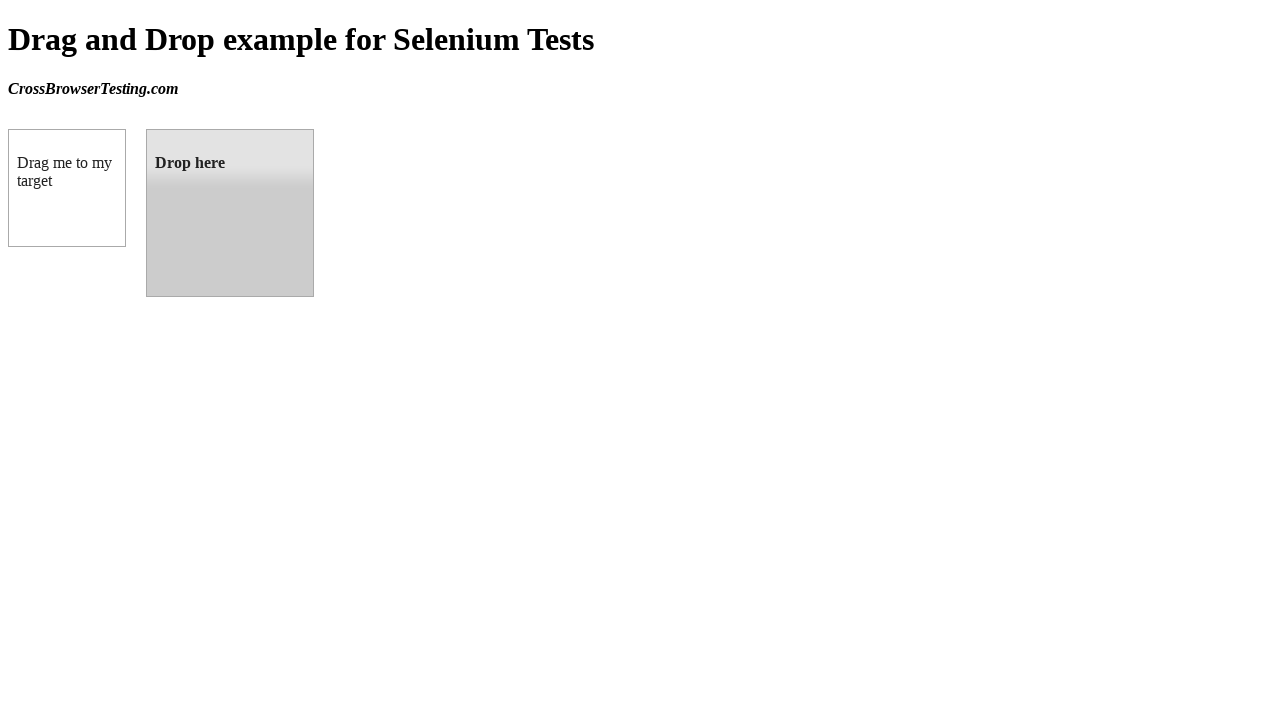

Retrieved target element bounding box
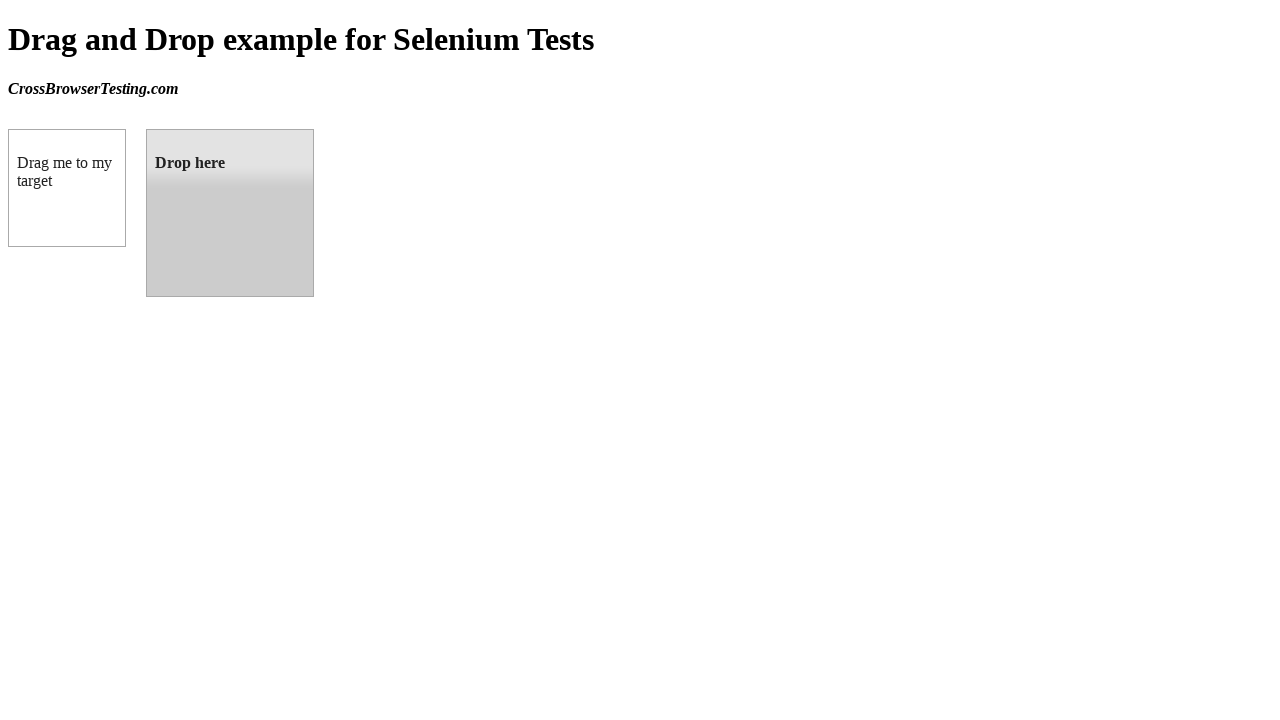

Retrieved source element bounding box
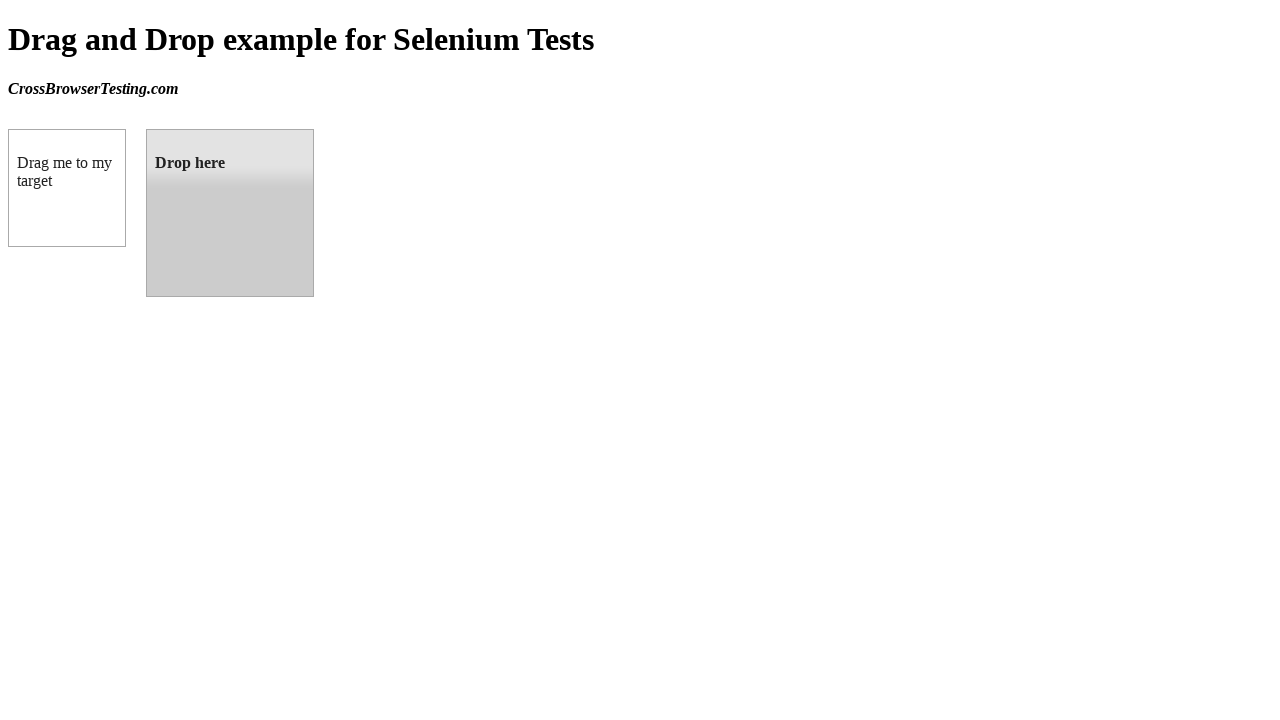

Calculated source element center coordinates
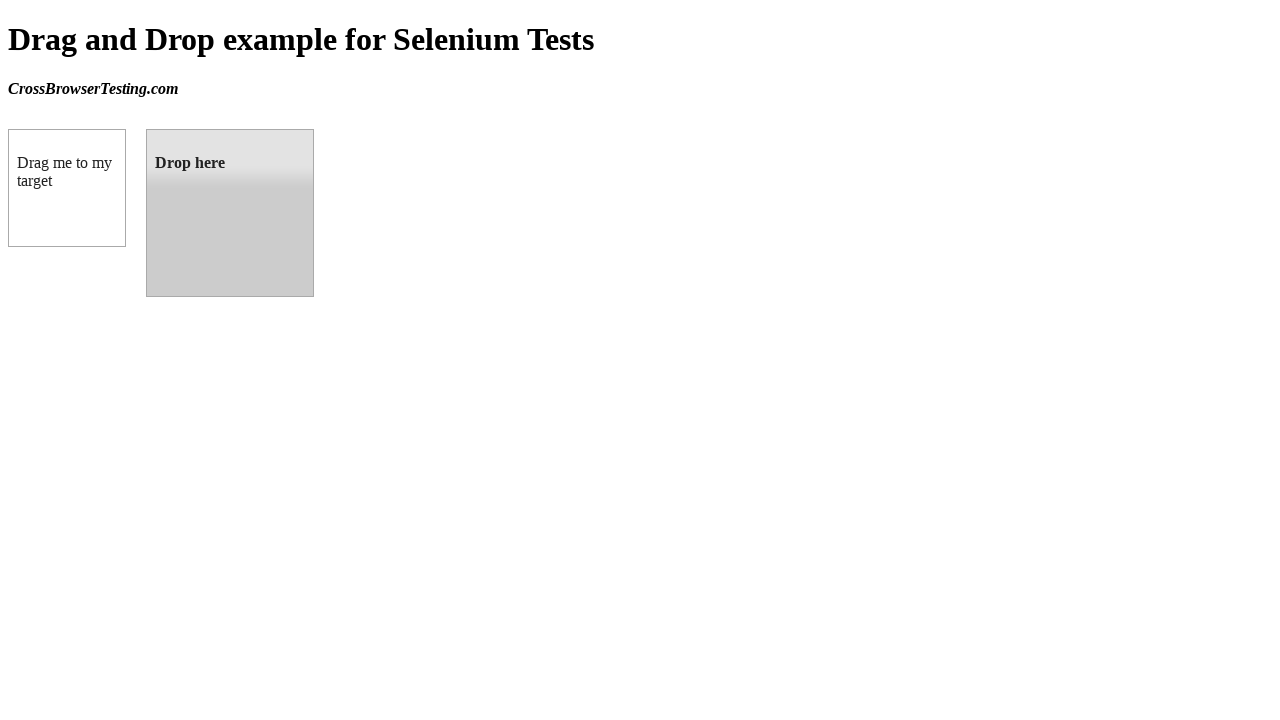

Calculated target element center coordinates
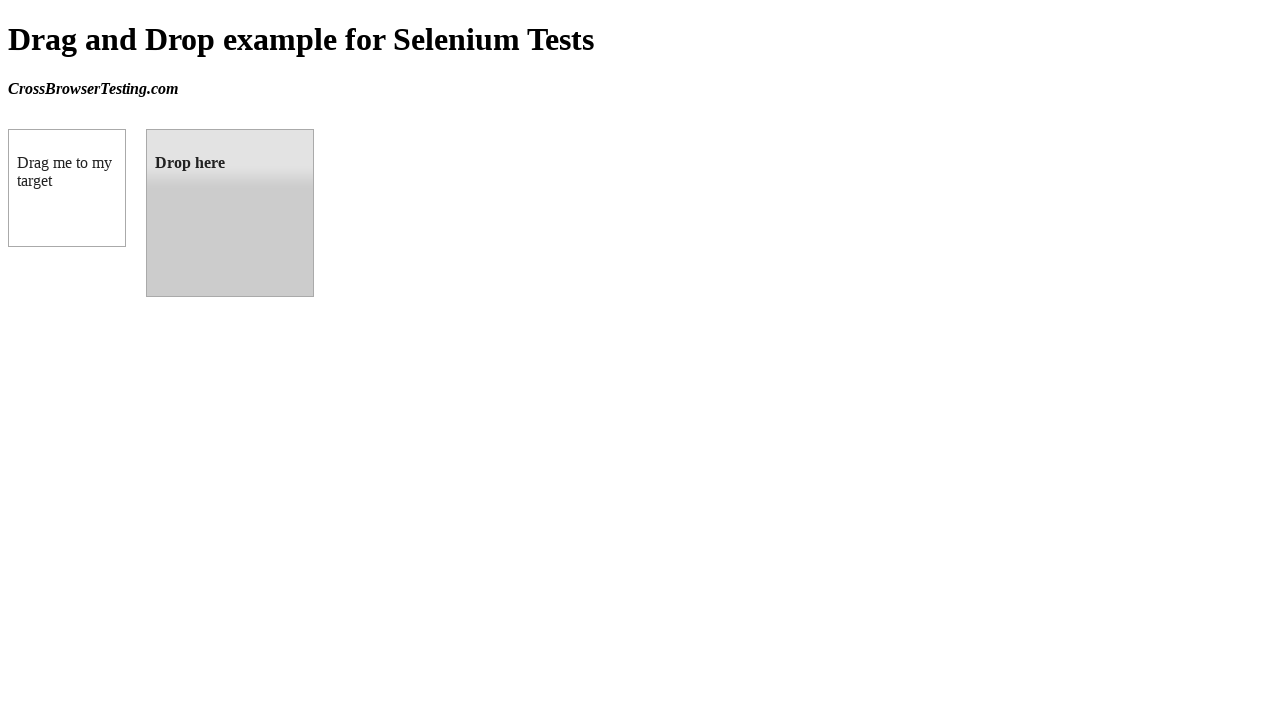

Moved mouse to source element center at (67, 188)
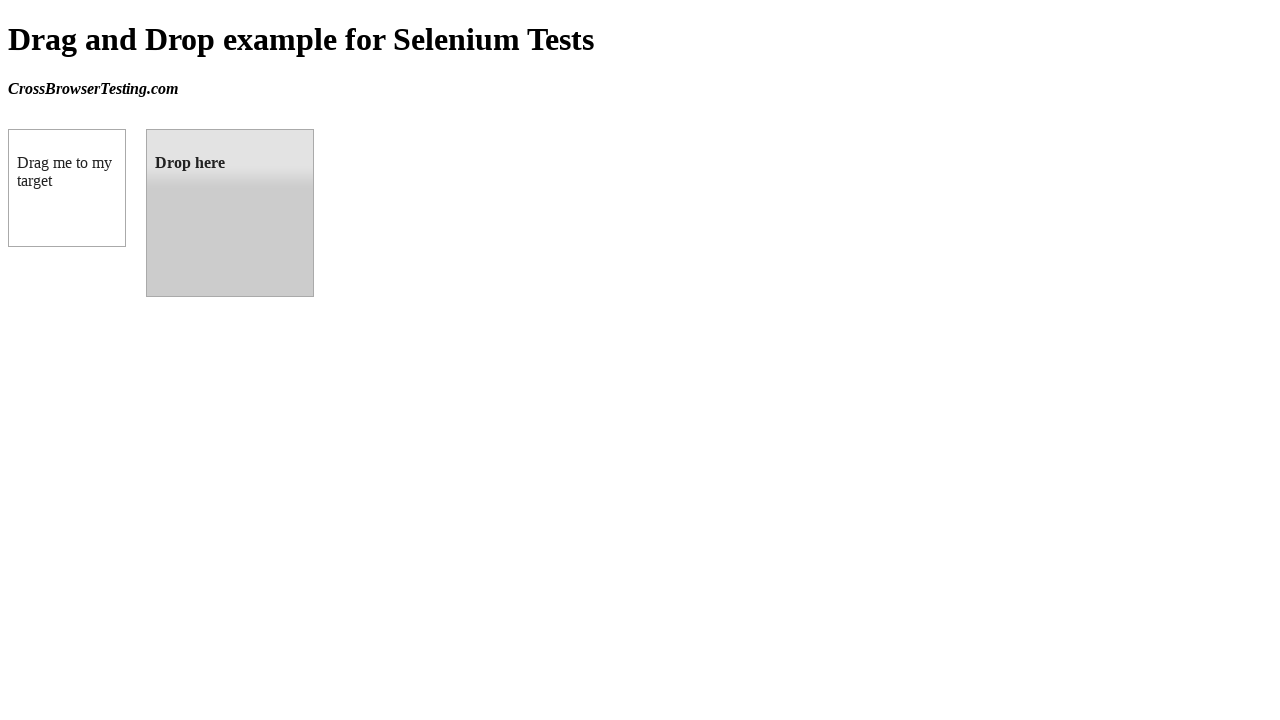

Pressed mouse button down on source element at (67, 188)
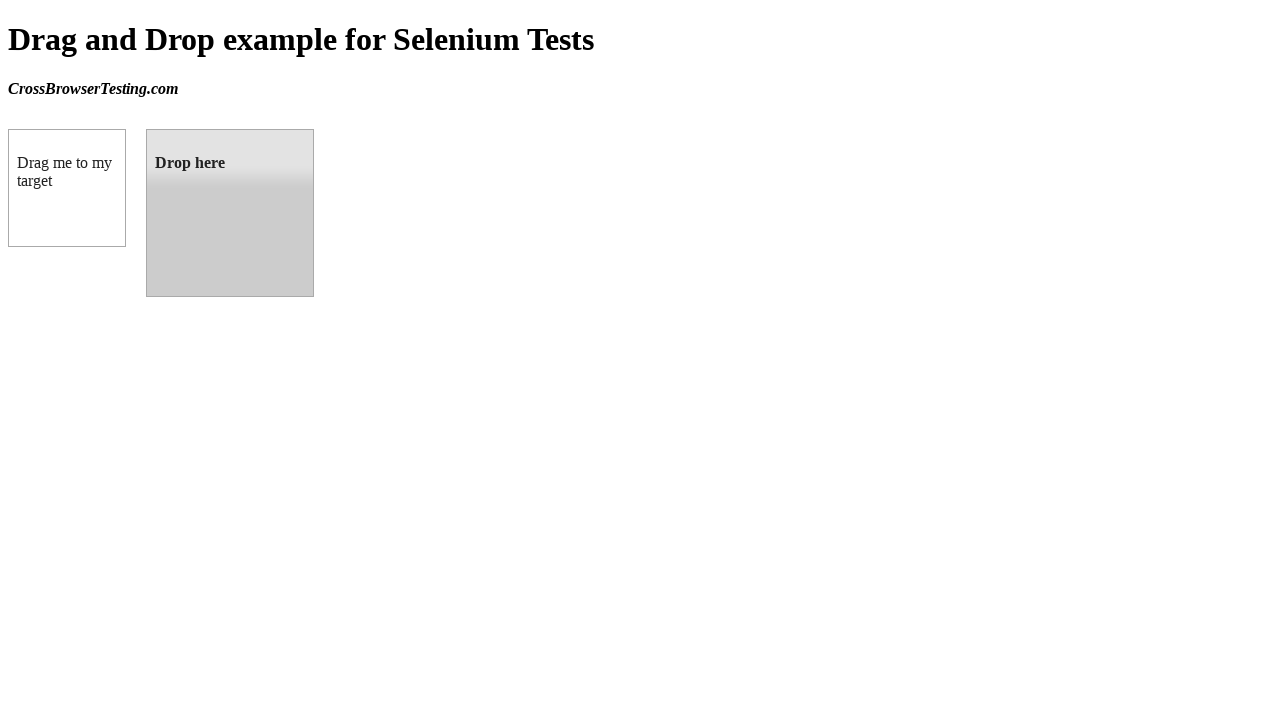

Moved mouse to target element center while holding button at (230, 213)
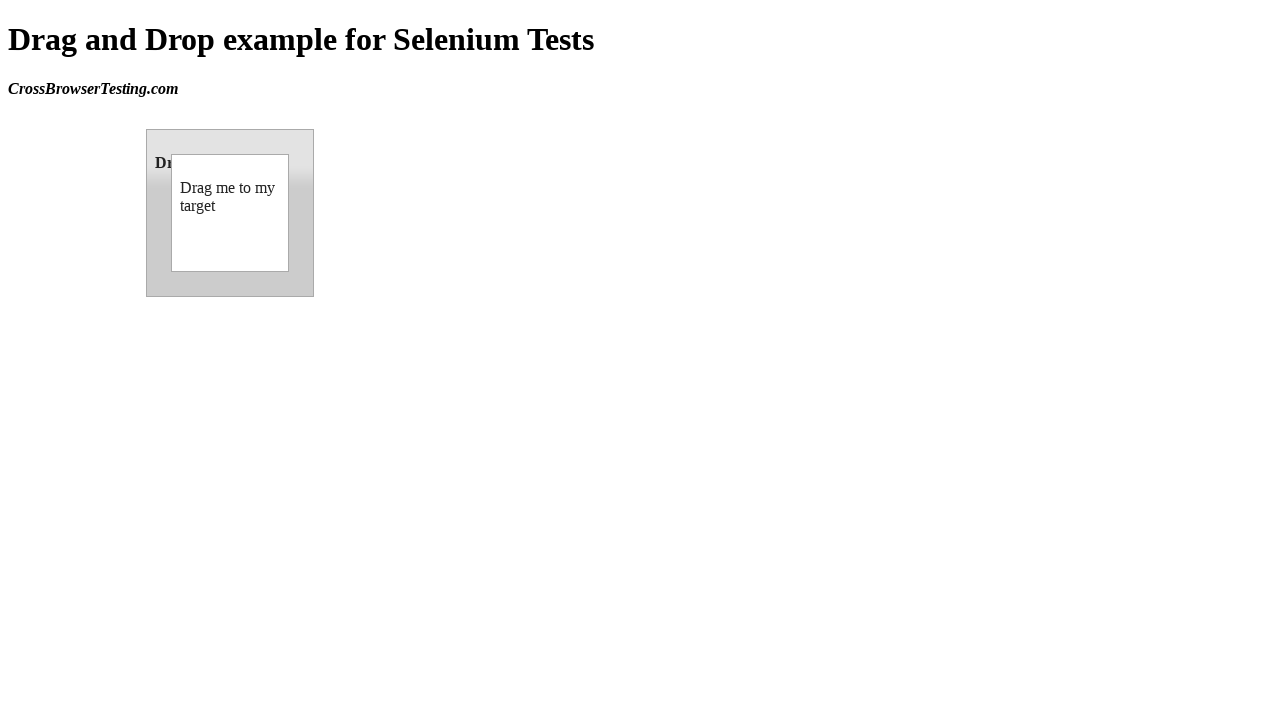

Released mouse button to complete drag and drop at (230, 213)
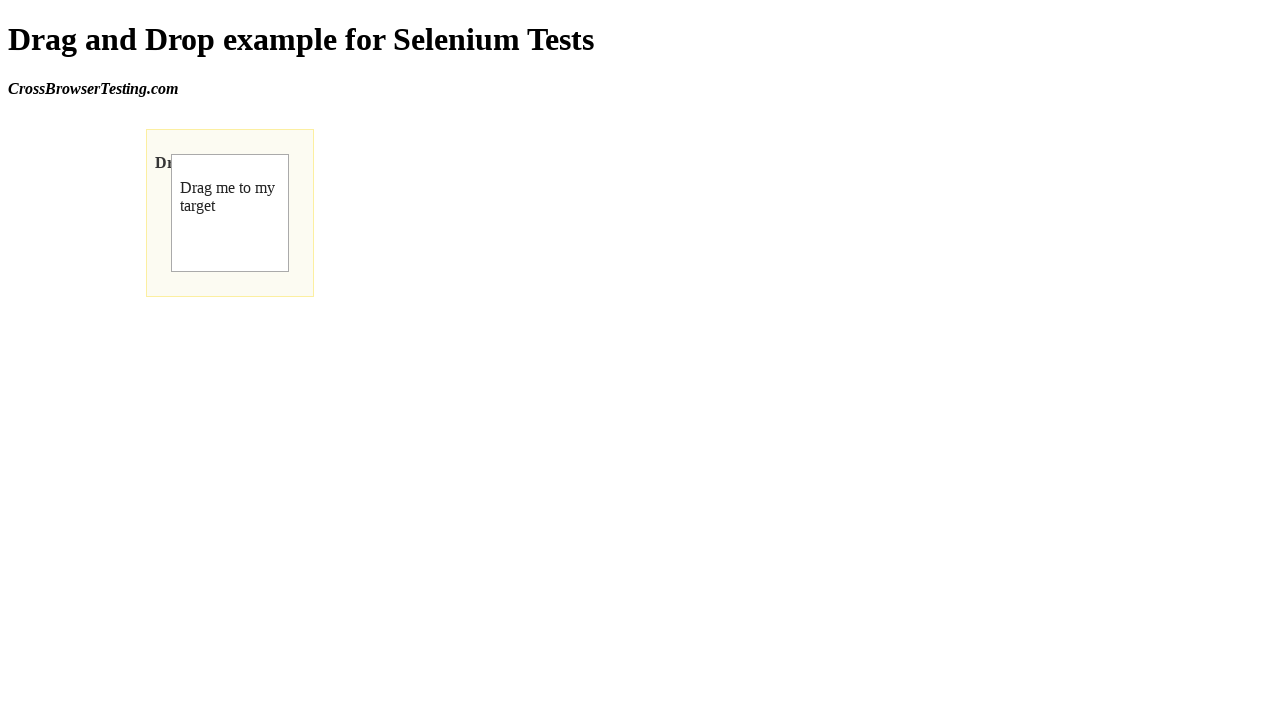

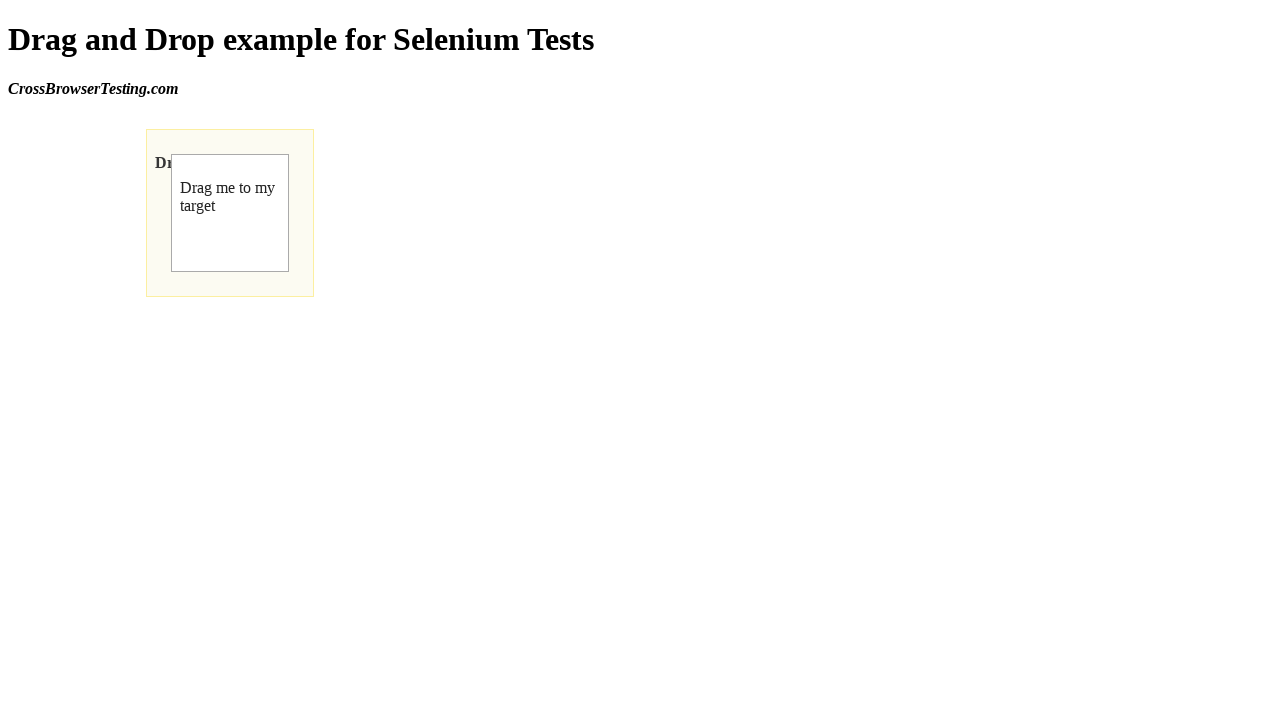